Tests a form submission that requires reading a hidden attribute value, calculating a mathematical result using logarithm and sine functions, filling the answer, checking checkboxes, and submitting the form.

Starting URL: http://suninjuly.github.io/get_attribute.html

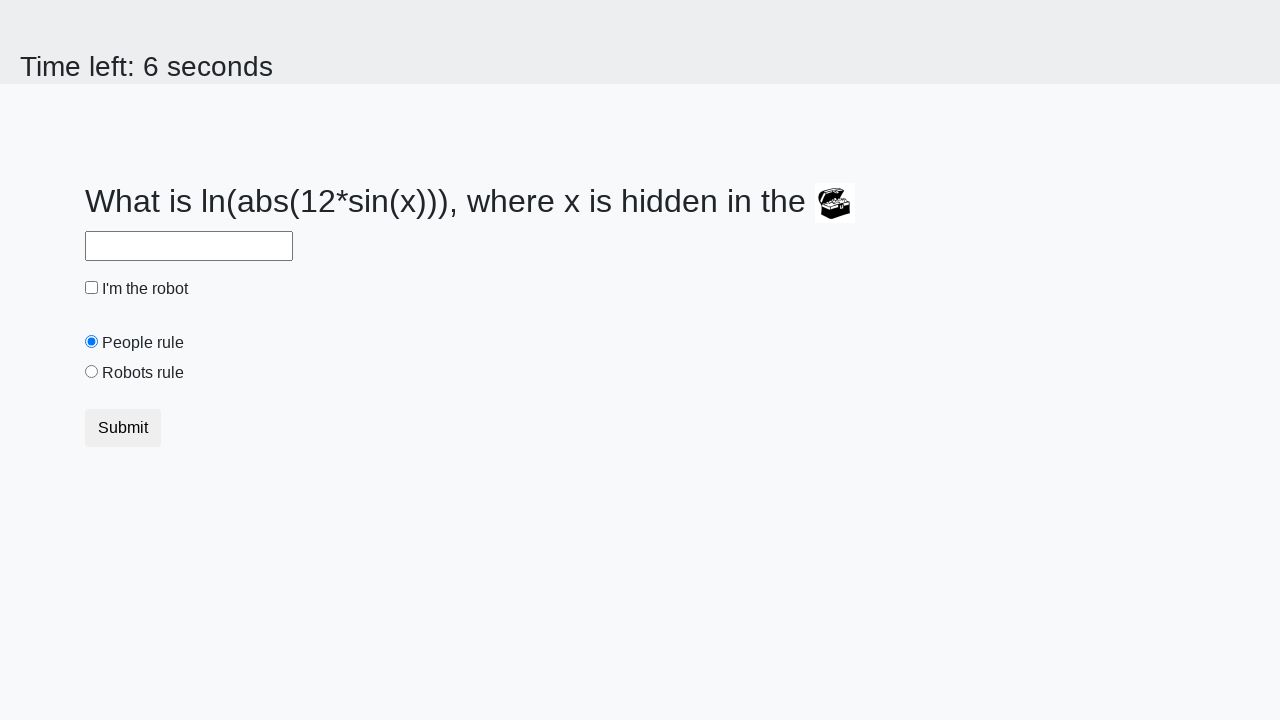

Located treasure element
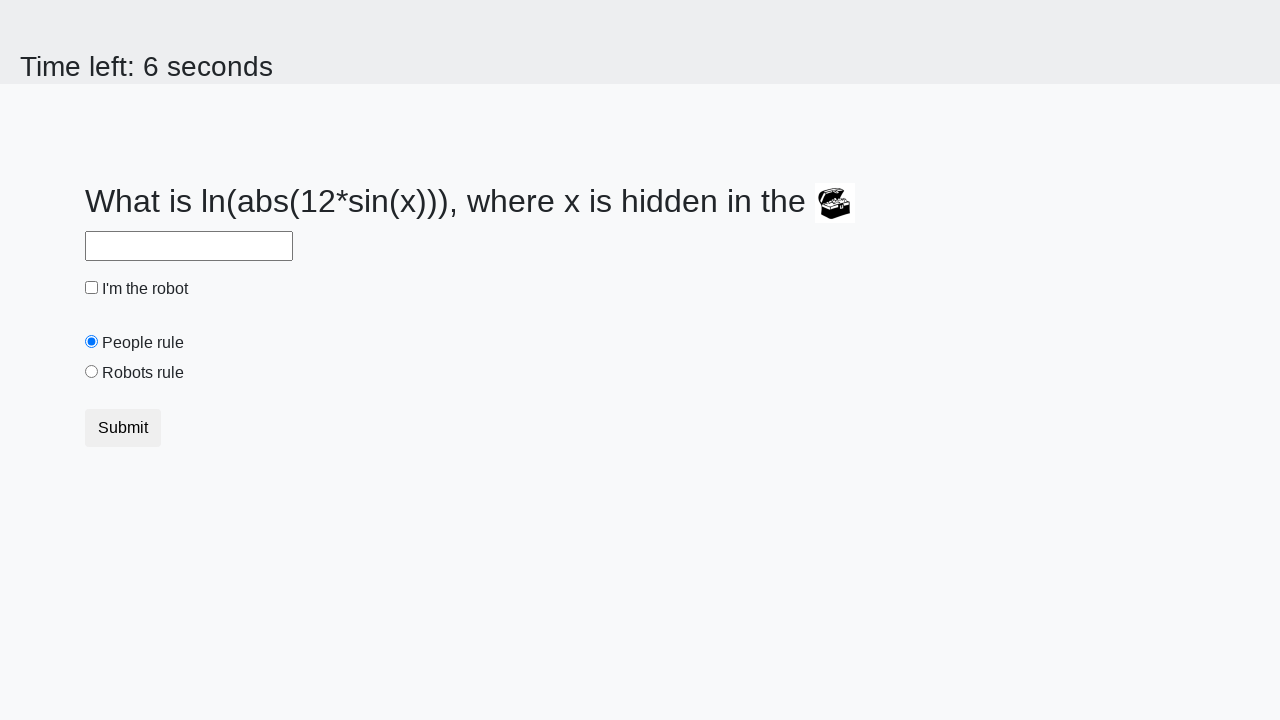

Retrieved hidden attribute 'valuex' with value: 855
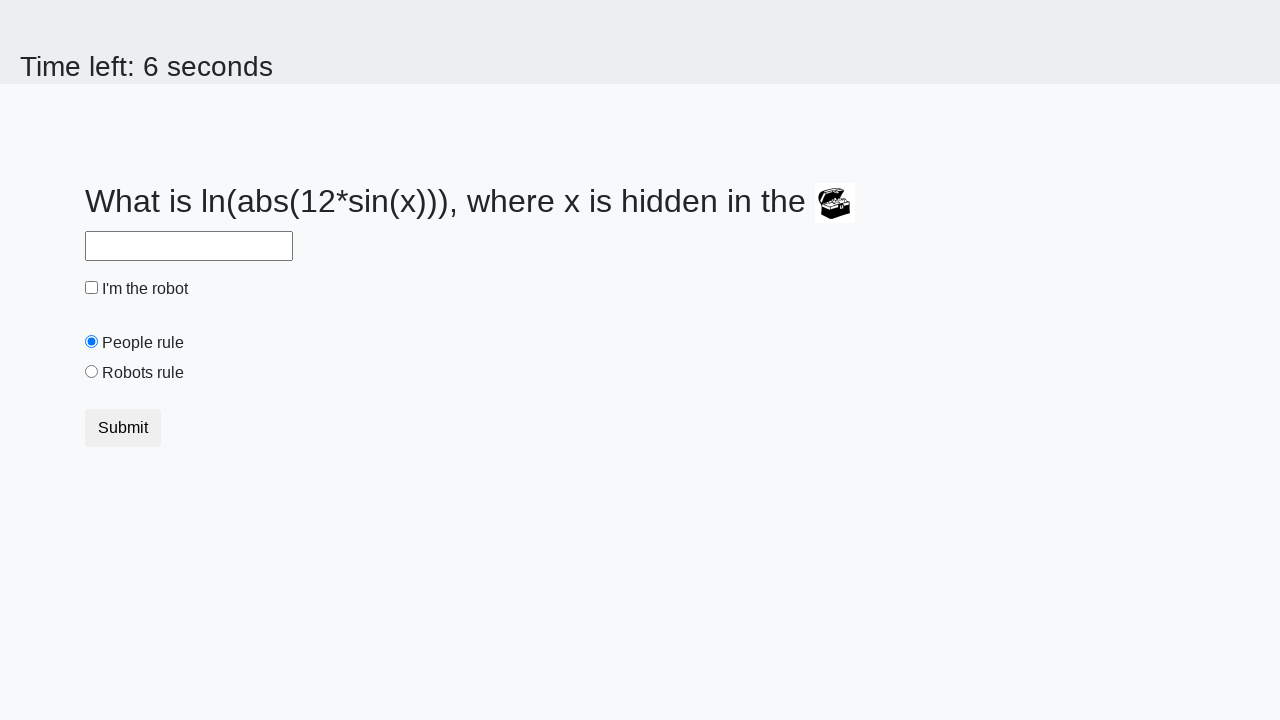

Calculated answer using formula log(abs(12*sin(855))): 1.7251889076669062
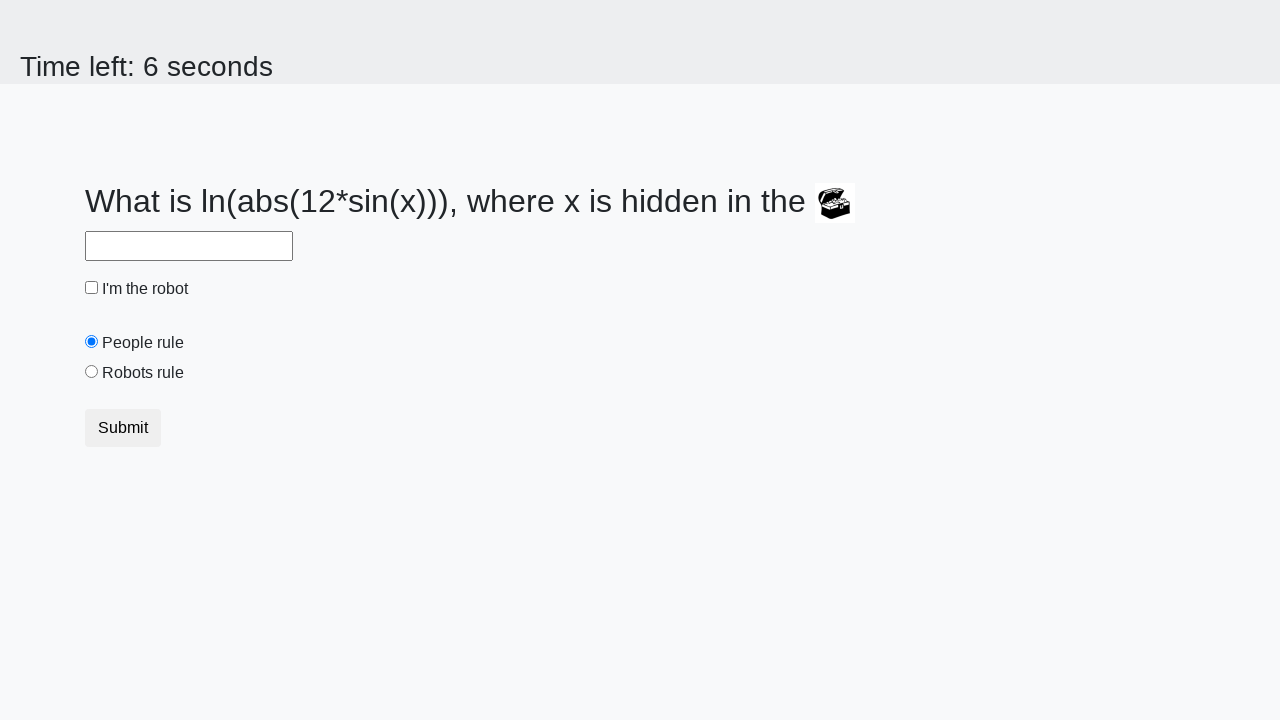

Filled answer field with calculated value: 1.7251889076669062 on #answer
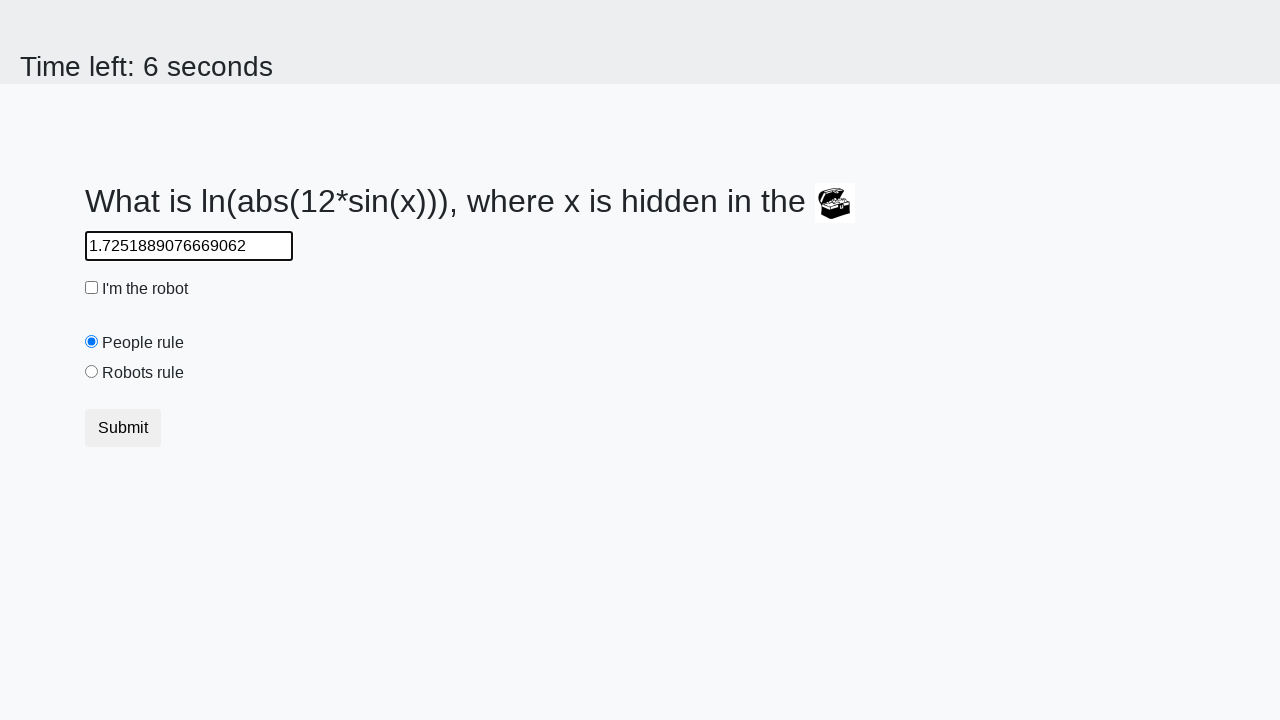

Checked 'I am not a robot' checkbox at (92, 288) on #robotCheckbox
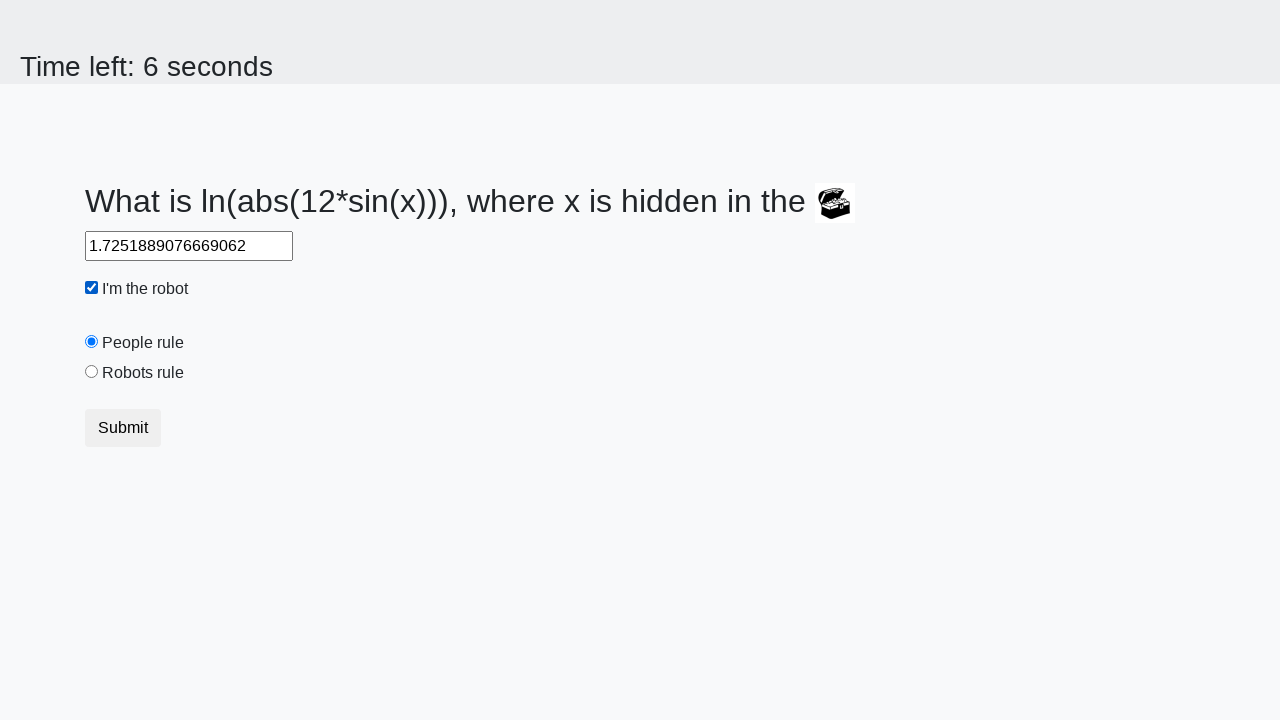

Checked 'I agree to the robot rules' checkbox at (92, 372) on #robotsRule
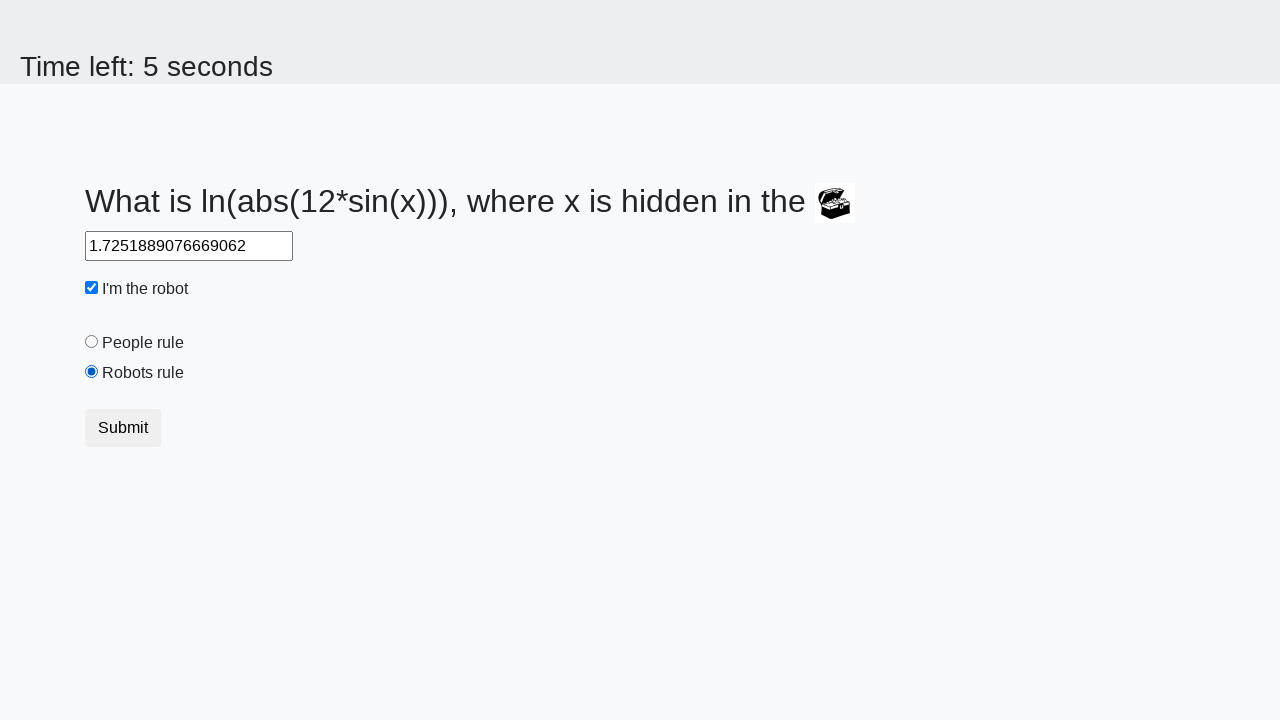

Clicked submit button to submit form at (123, 428) on .btn
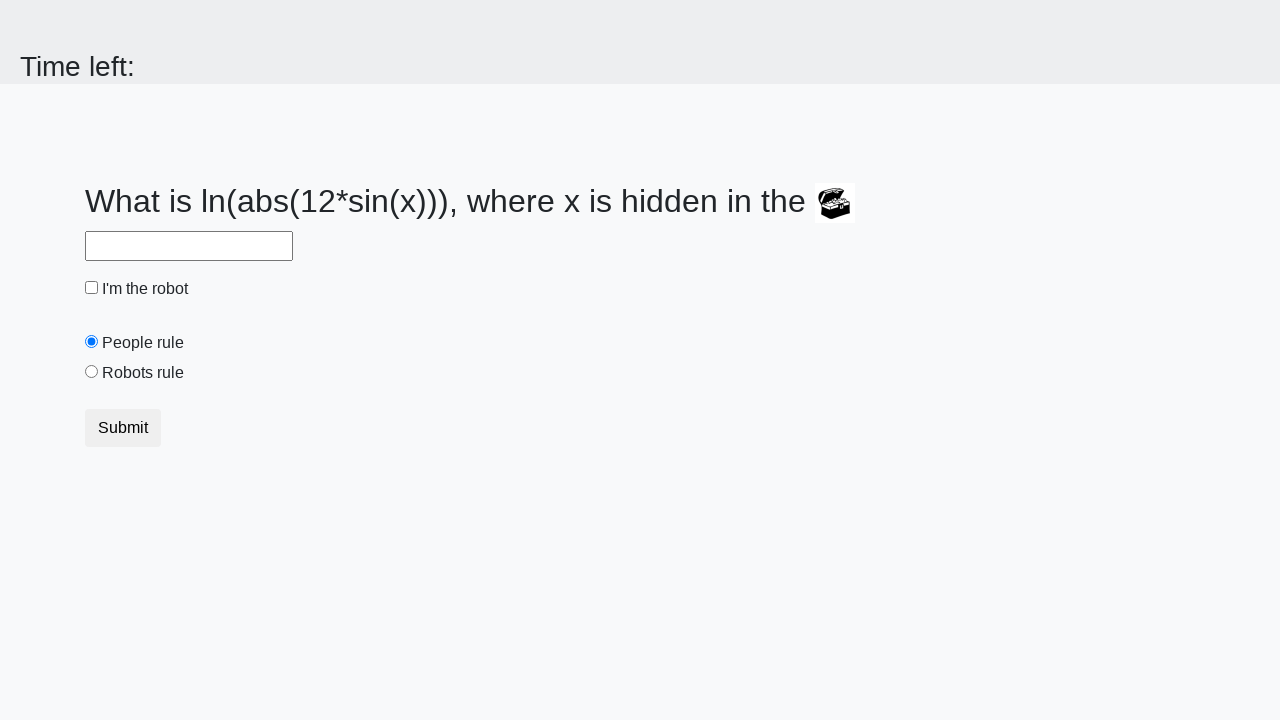

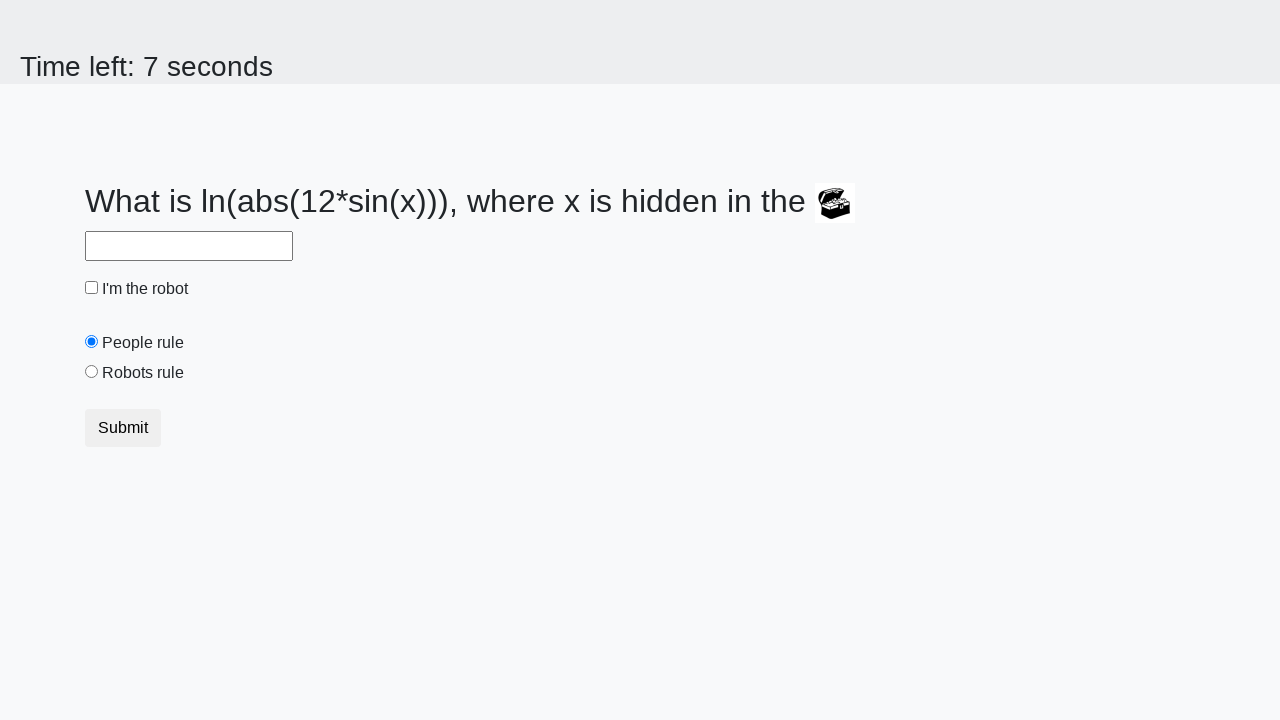